Tests web scraping functionality on a Spanish learning website by navigating through pages, clicking on testimonial rotation buttons, navigating to products page, and verifying that product information is displayed correctly.

Starting URL: https://scrapepark.org/courses/spanish/

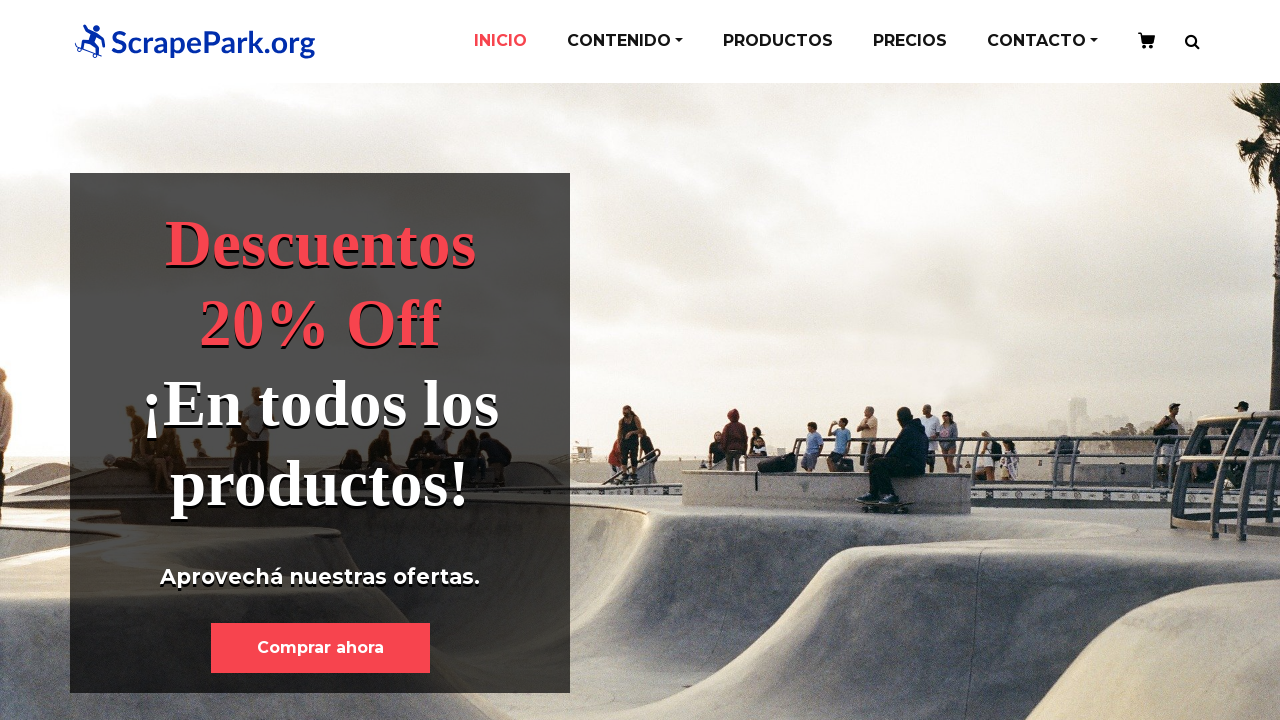

Retrieved page title
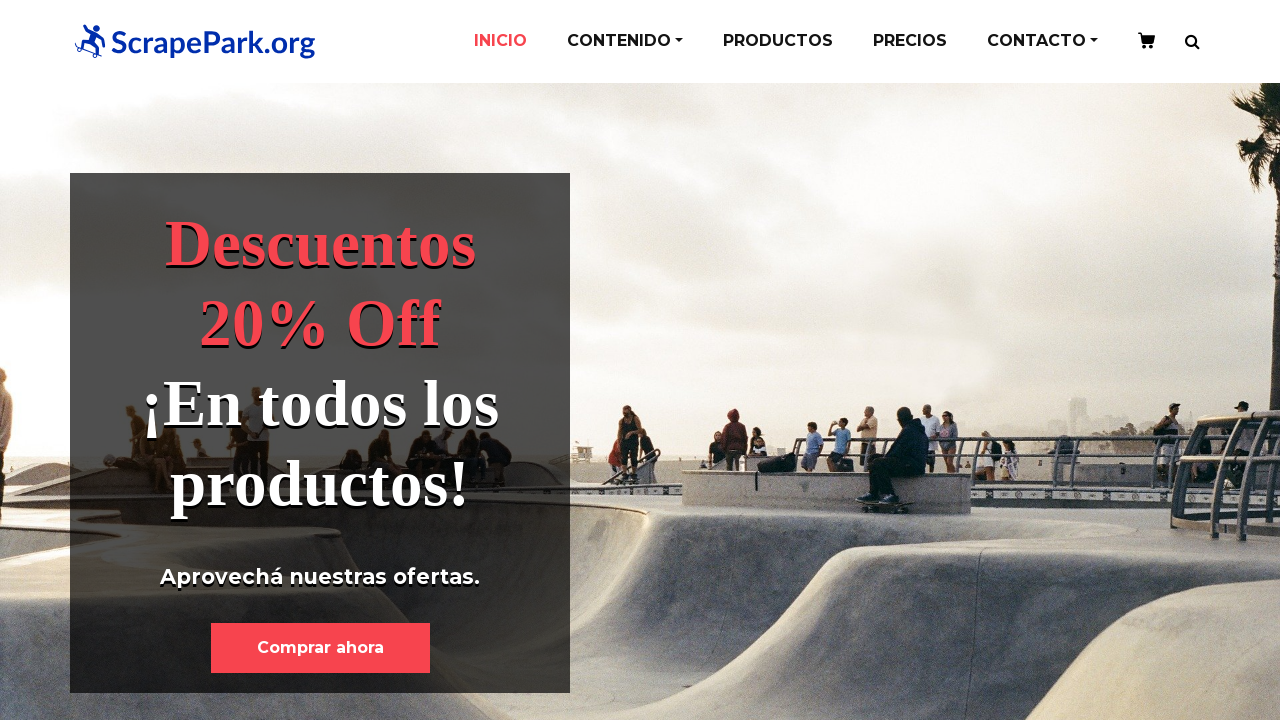

Footer information element loaded
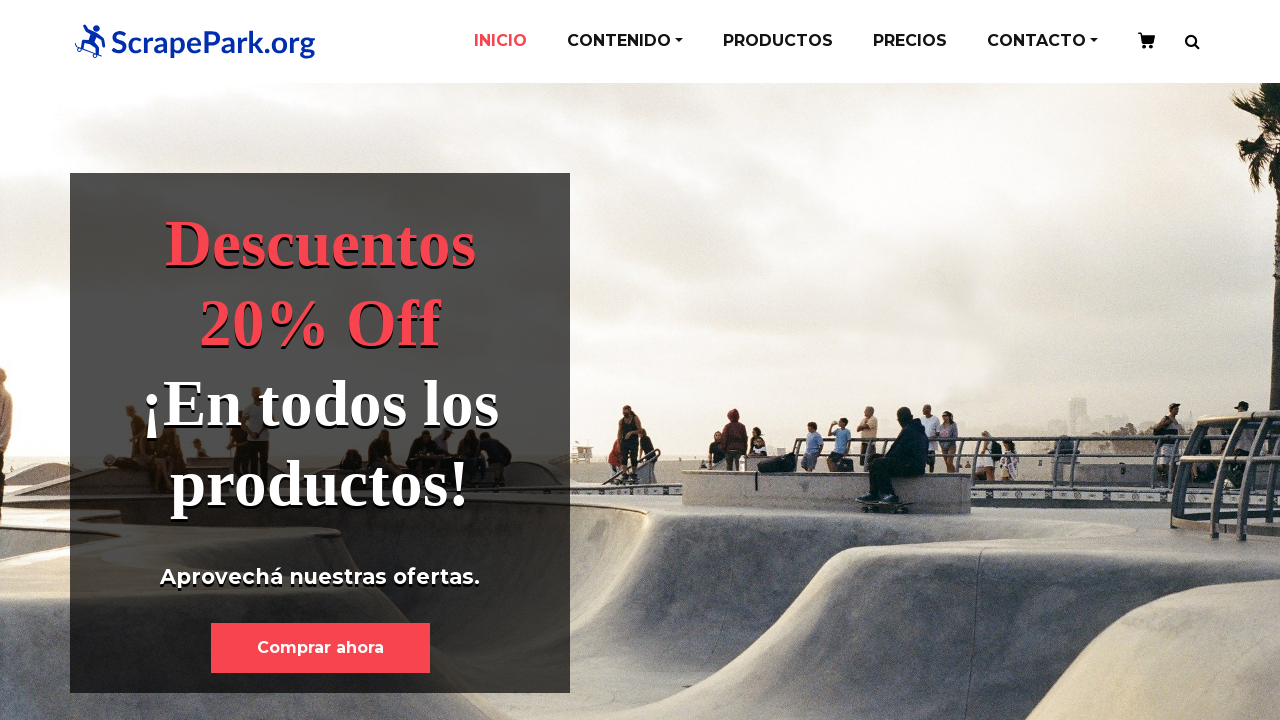

Testimonials section loaded
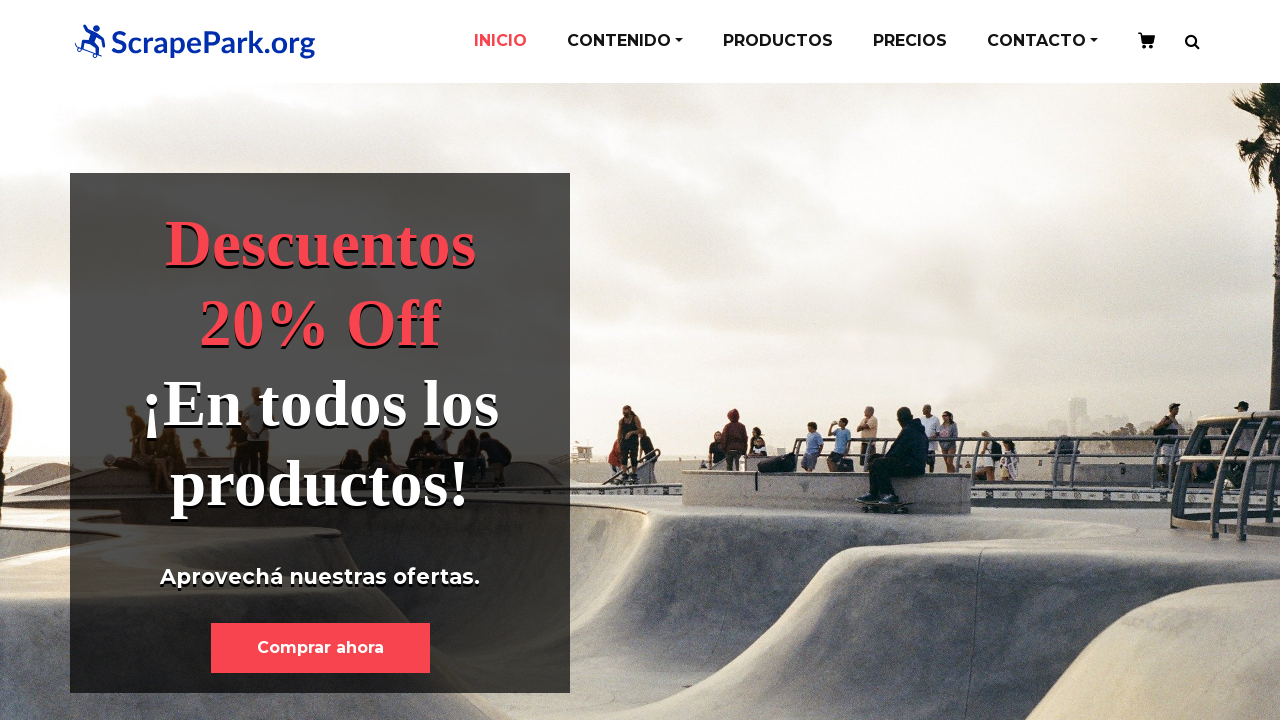

Clicked Products navigation link at (910, 41) on xpath=//*[@id='navbarSupportedContent']/ul/li[4]/a
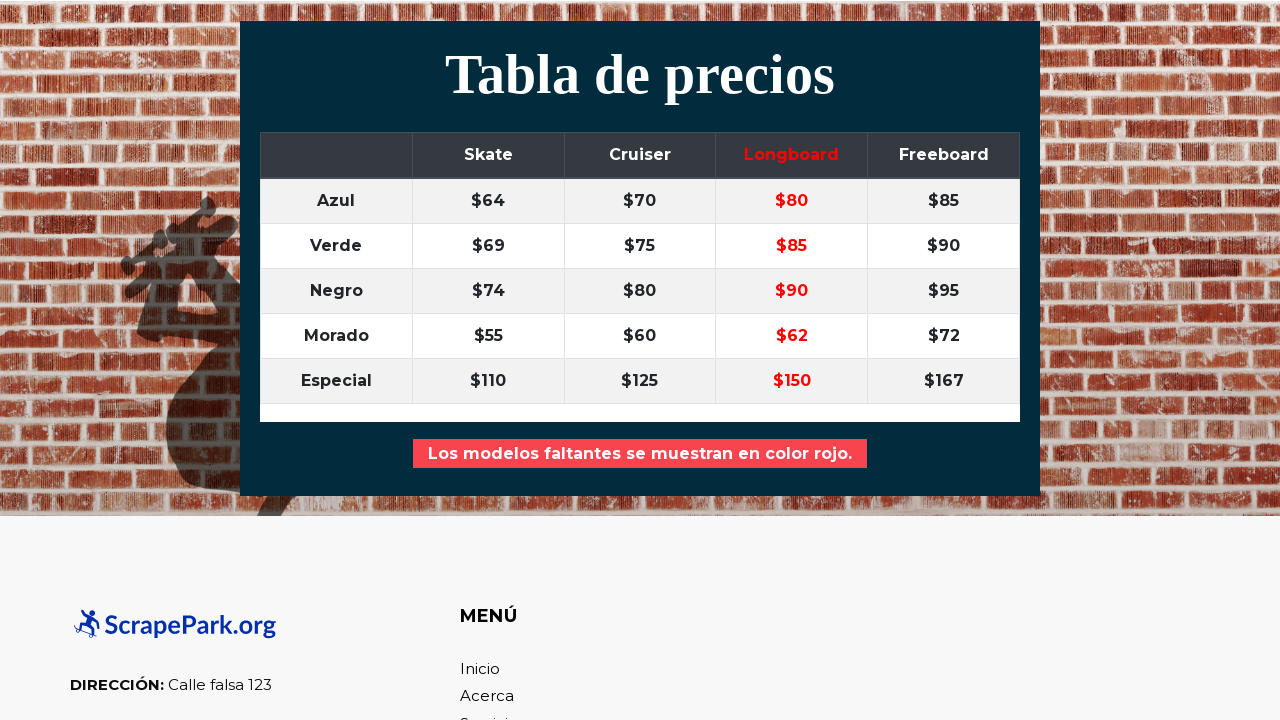

Products page loaded with detail boxes
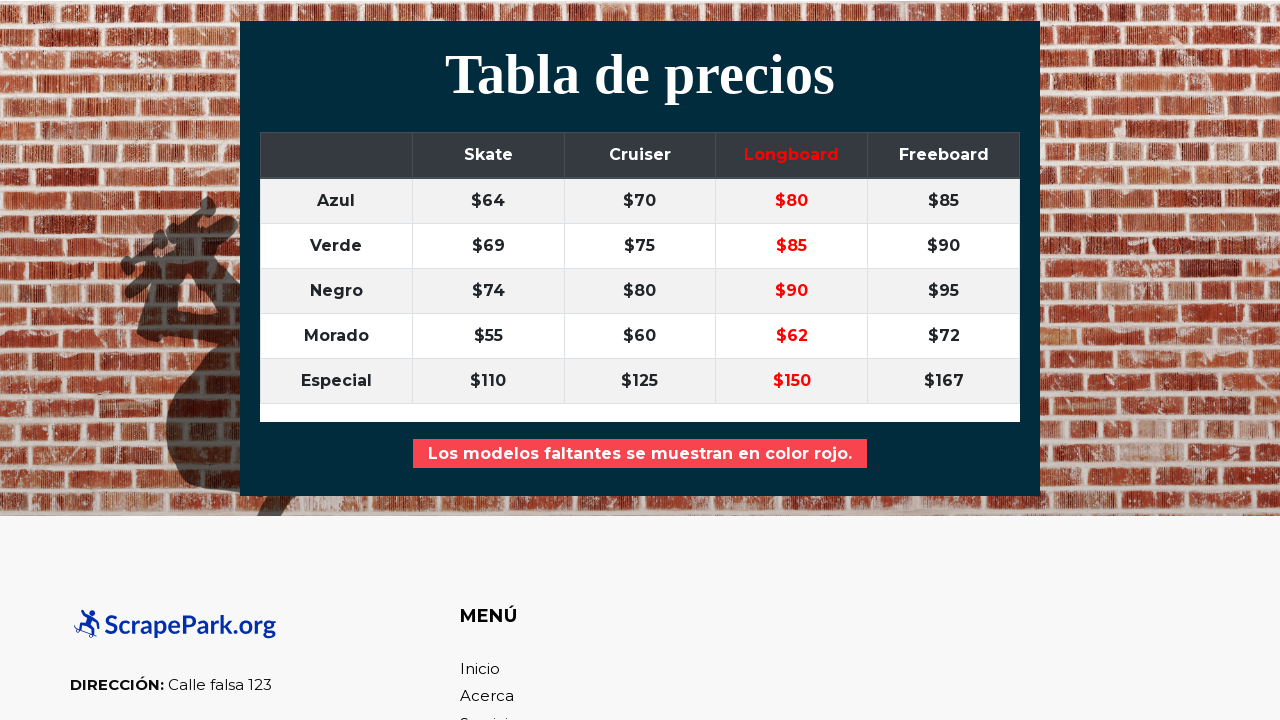

Verified 21 product boxes are displayed
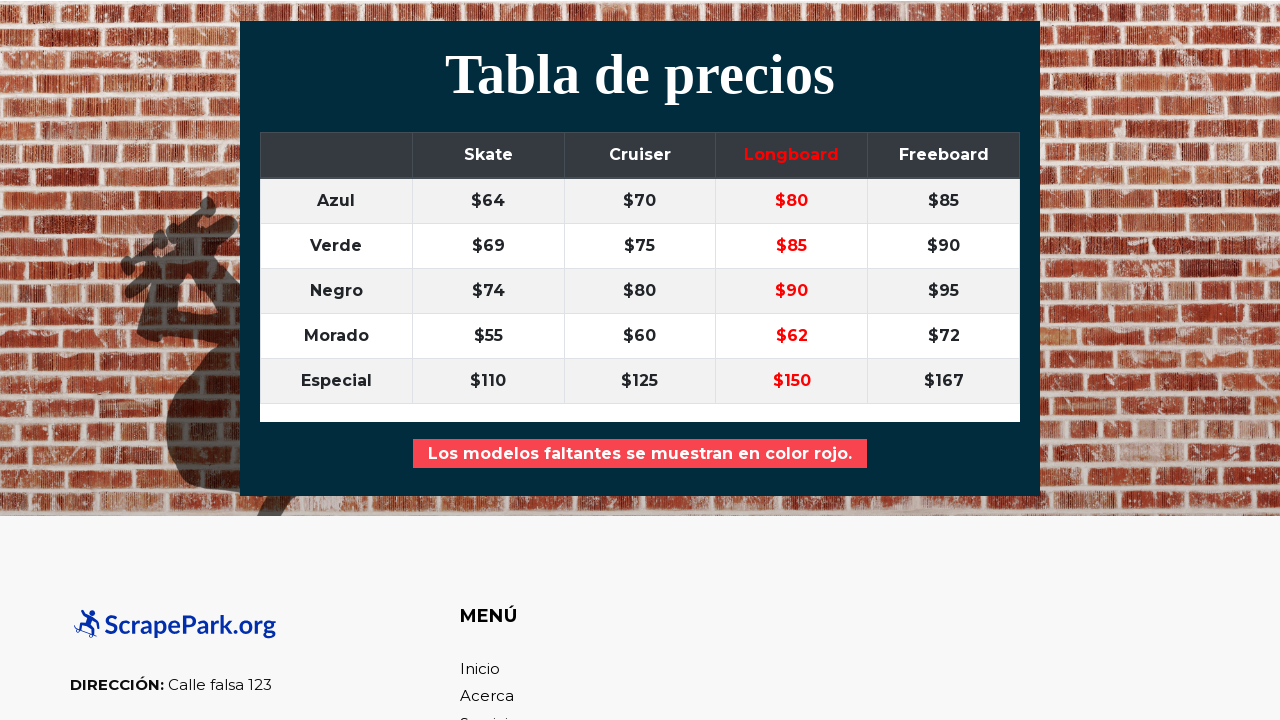

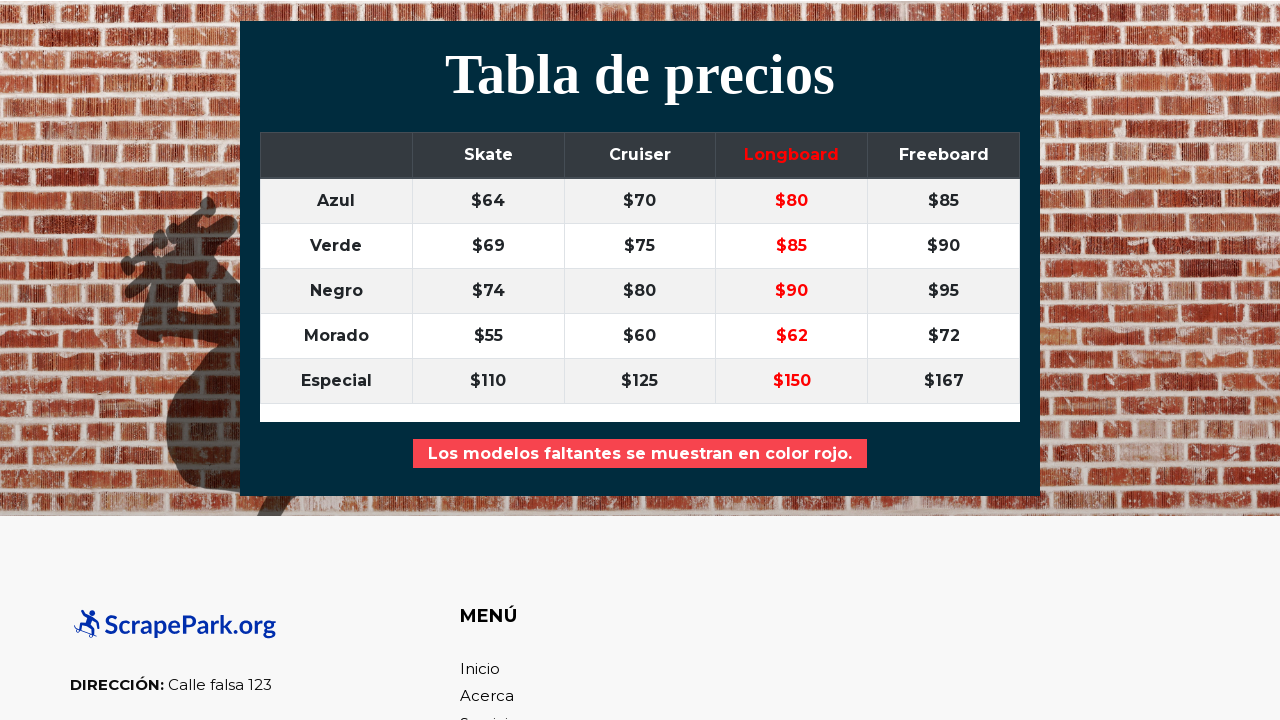